Tests JavaScript alert handling by clicking a button that triggers an alert dialog, then accepts the alert

Starting URL: http://www.tizag.com/javascriptT/javascriptalert.php

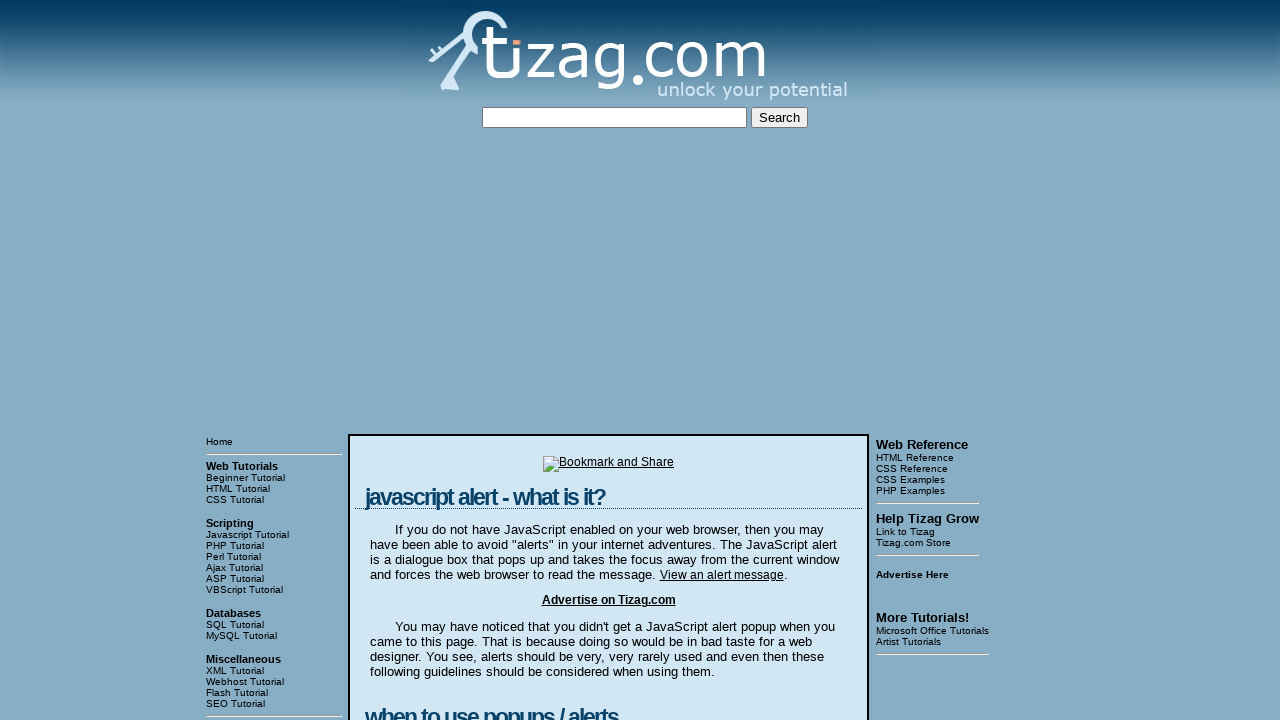

Clicked button to trigger JavaScript alert dialog at (428, 361) on xpath=/html/body/table[3]/tbody/tr[1]/td[2]/table/tbody/tr/td/div[4]/form/input
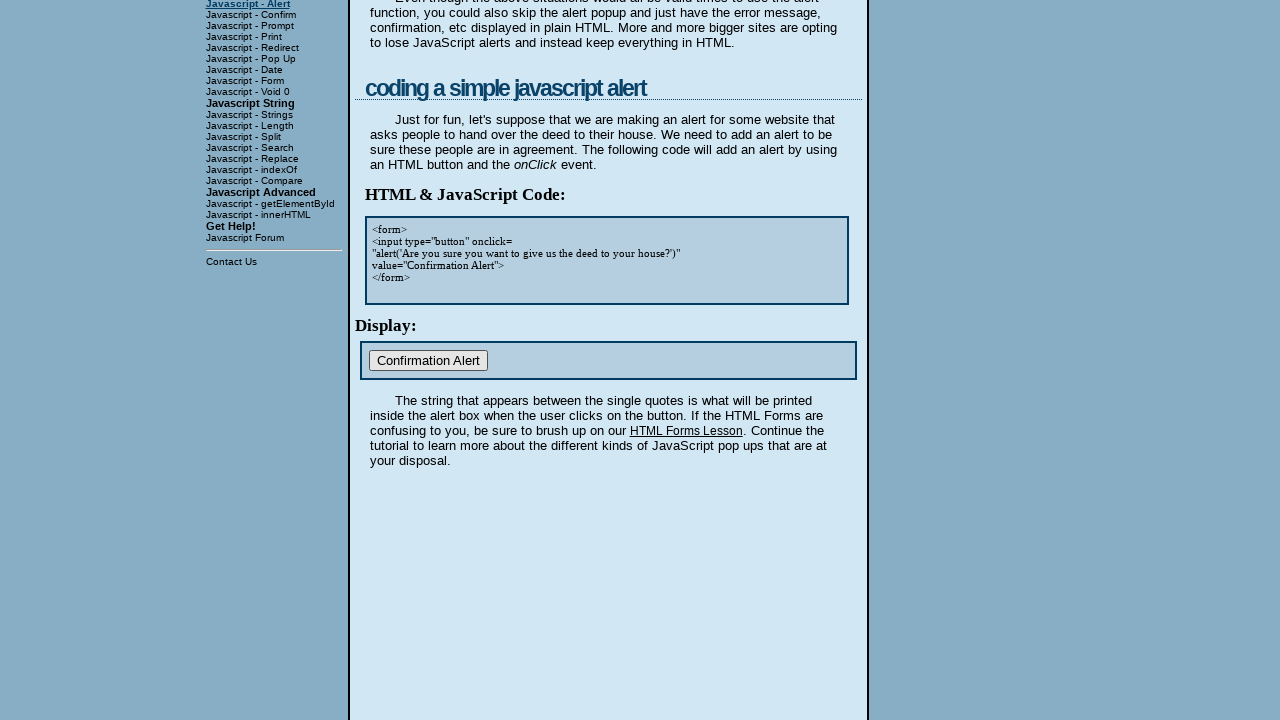

Set up dialog handler to accept alerts
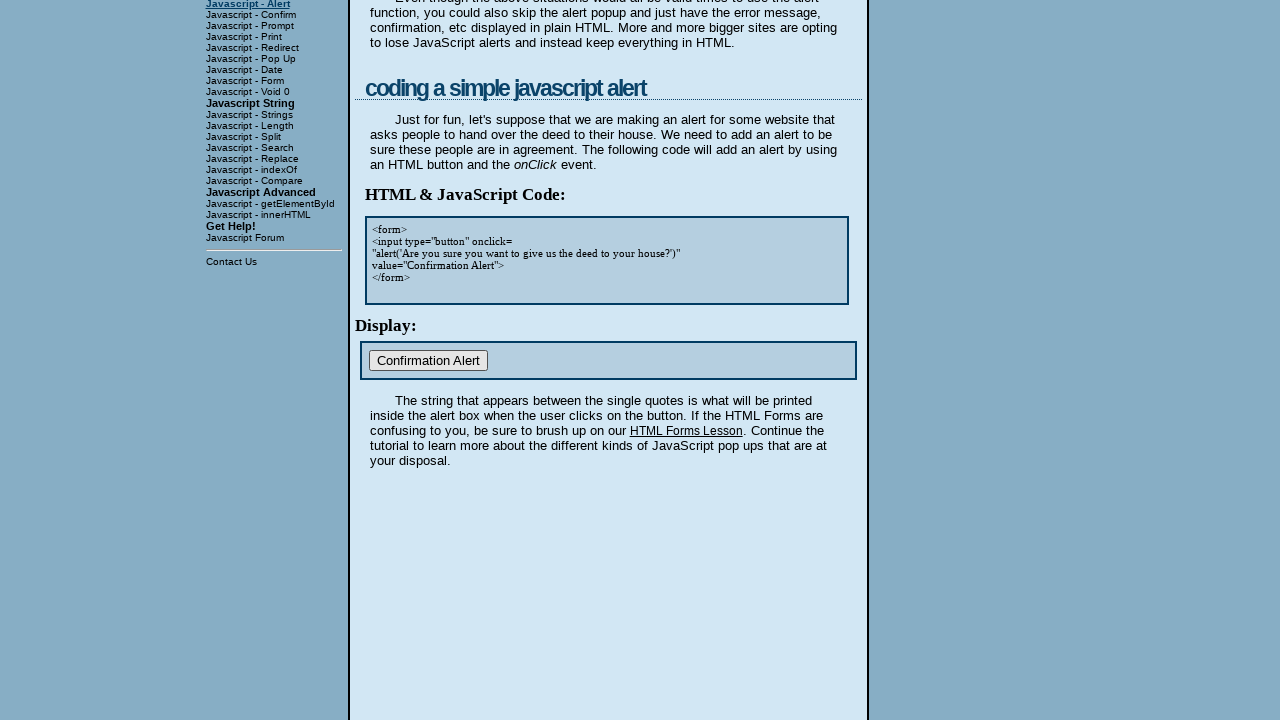

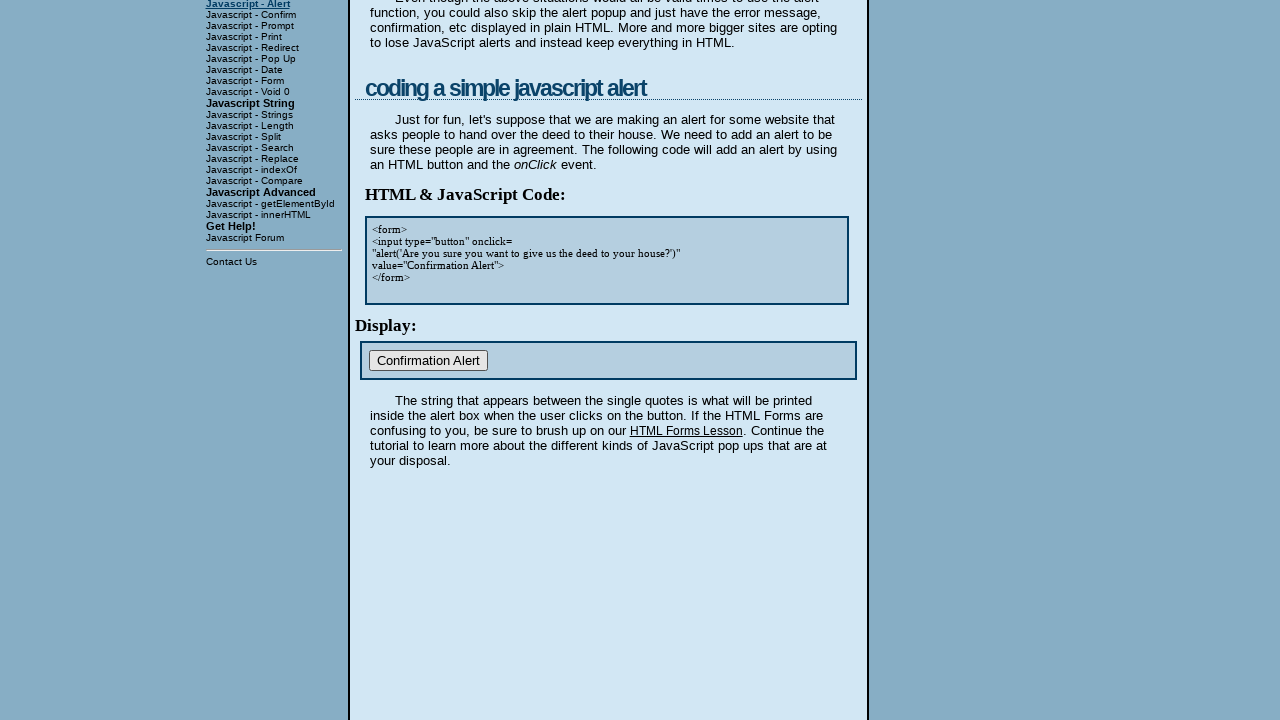